Navigates to Ultimate QA automation page and waits for a link element to be clickable

Starting URL: https://ultimateqa.com/automation

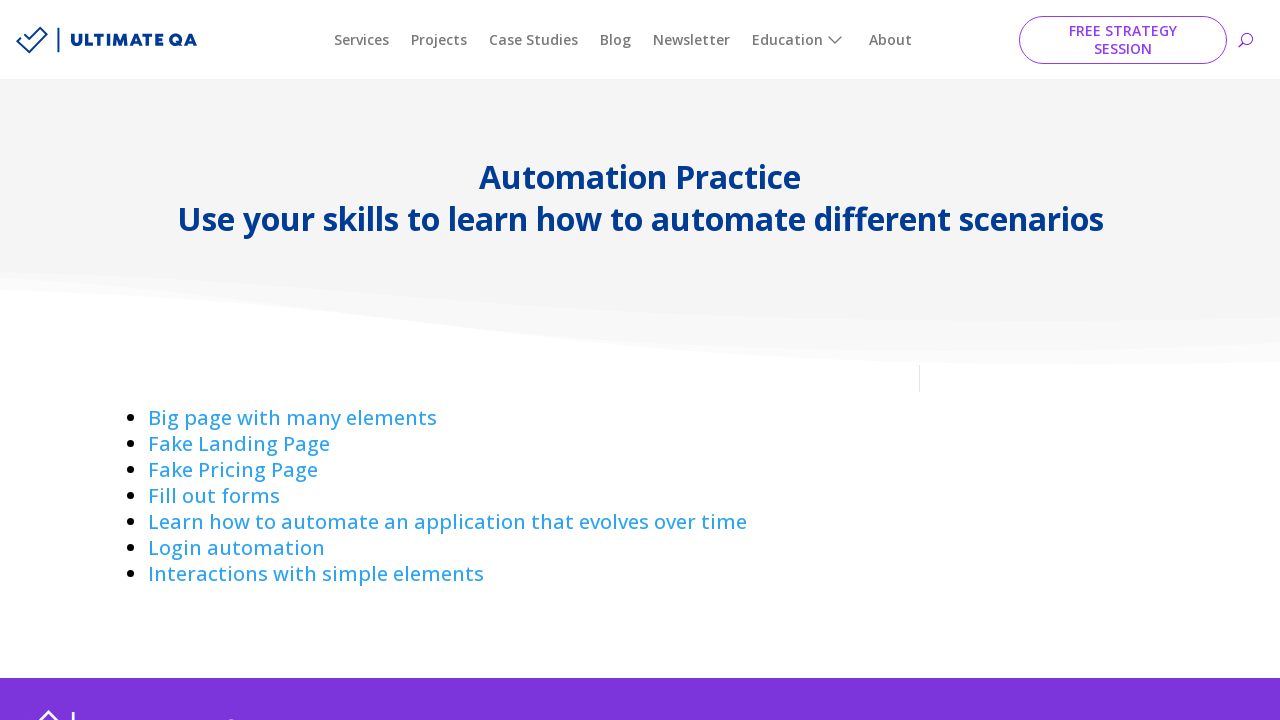

Navigated to Ultimate QA automation page
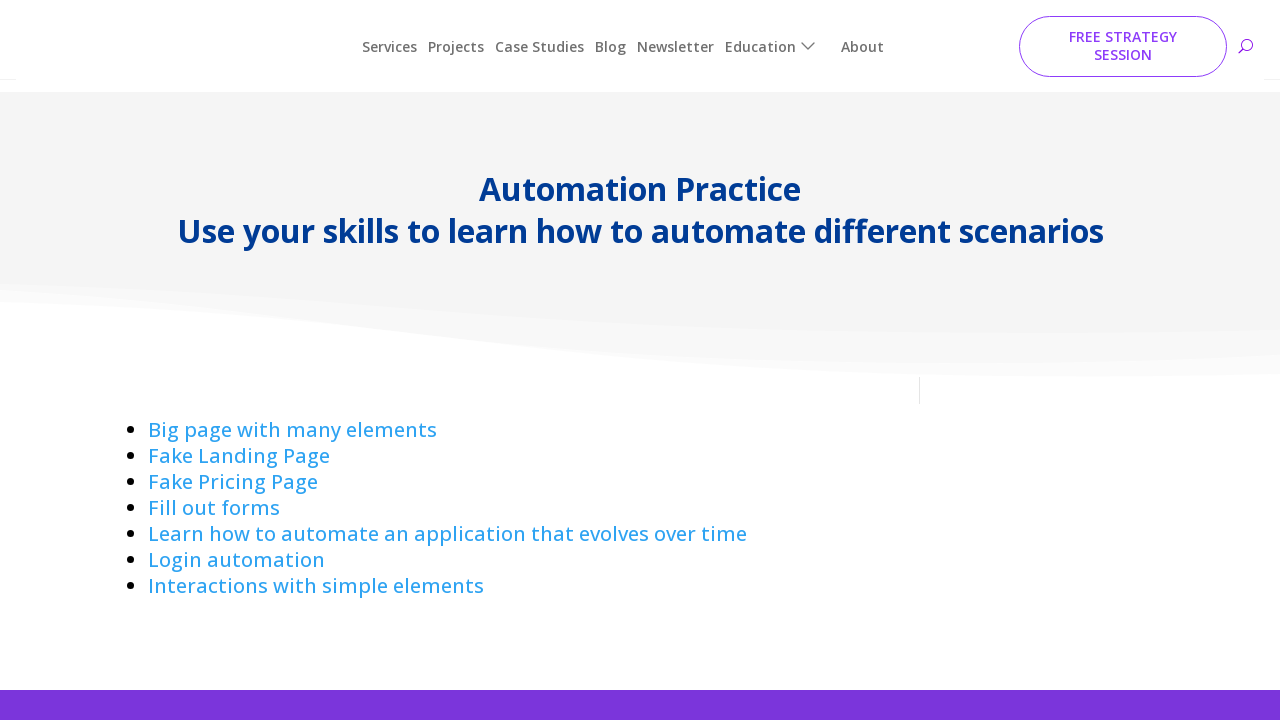

Waited for 'Big page with many elements' link to become visible
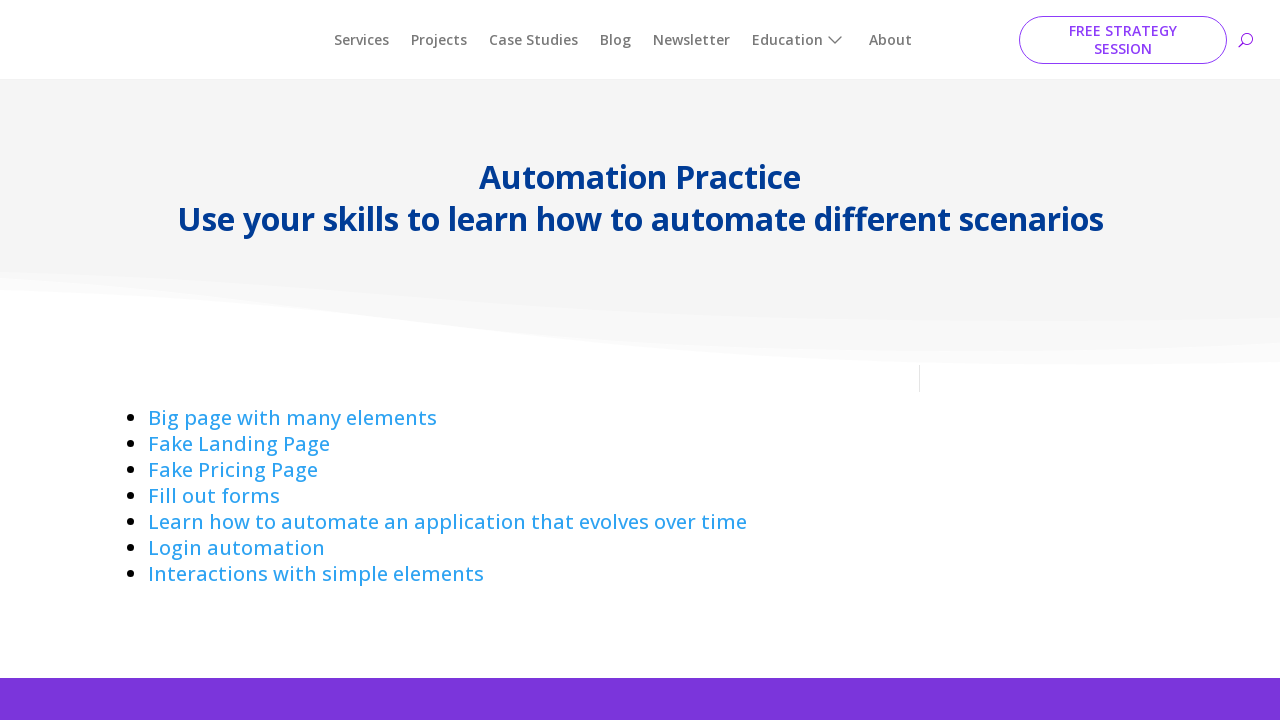

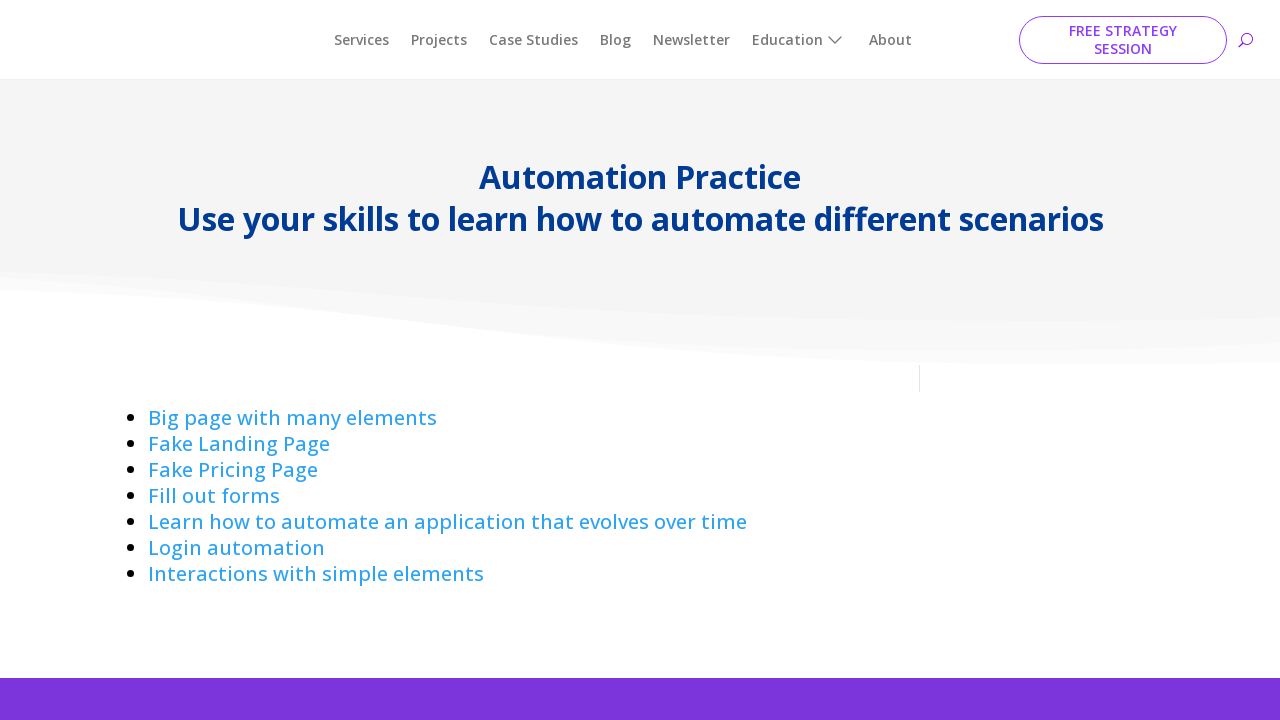